Tests navigation to upload/download section and clicks the download button

Starting URL: https://demoqa.com

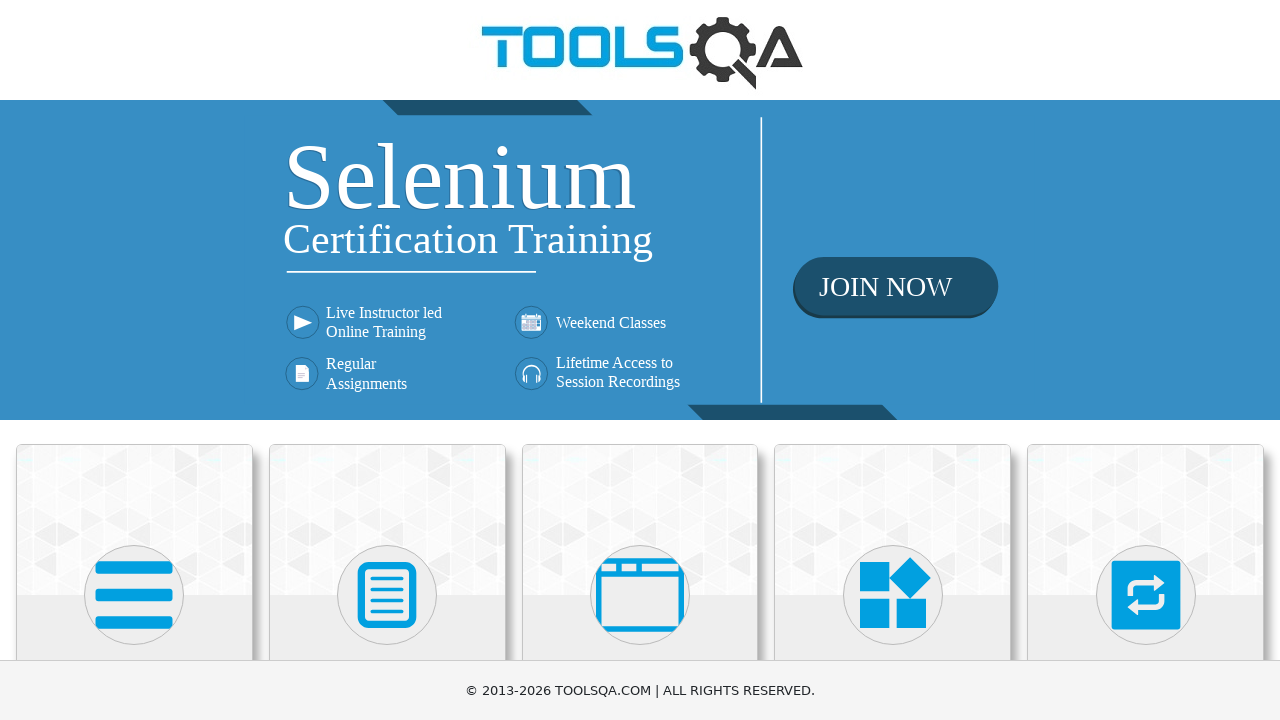

Clicked on Elements card at (134, 360) on div.card:nth-of-type(1) h5
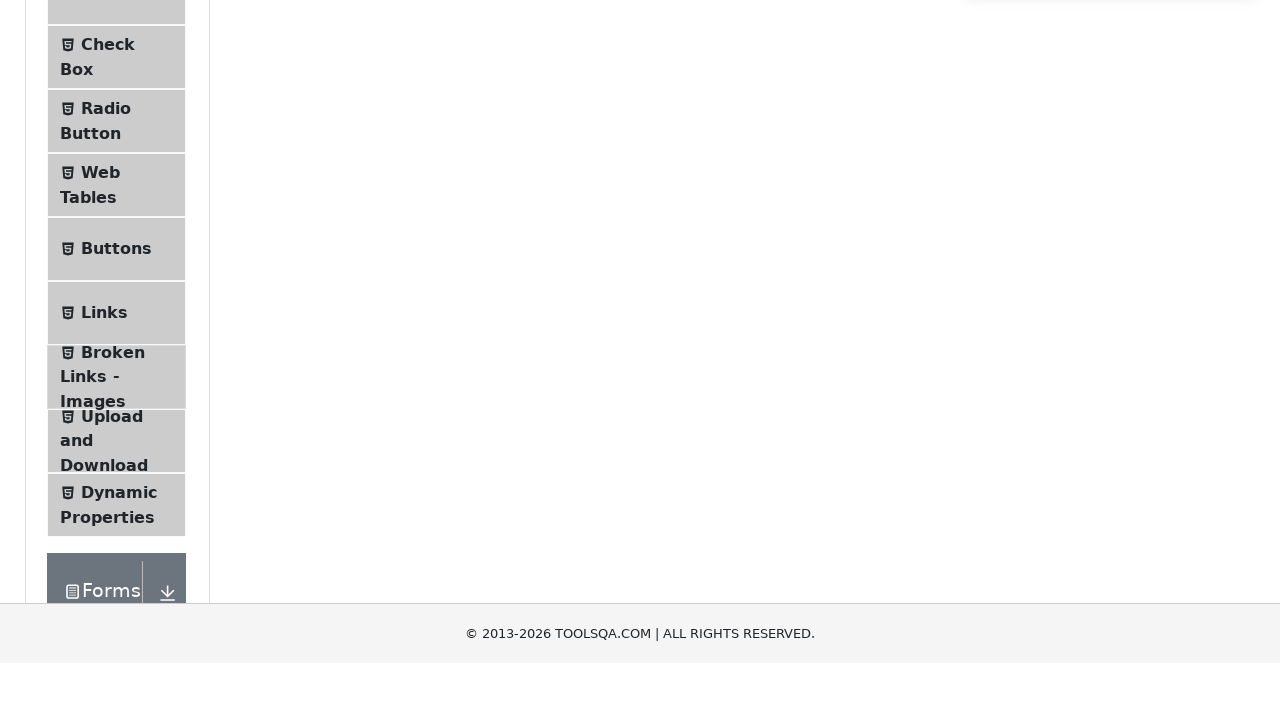

Clicked on Upload and Download menu item at (116, 360) on li#item-7
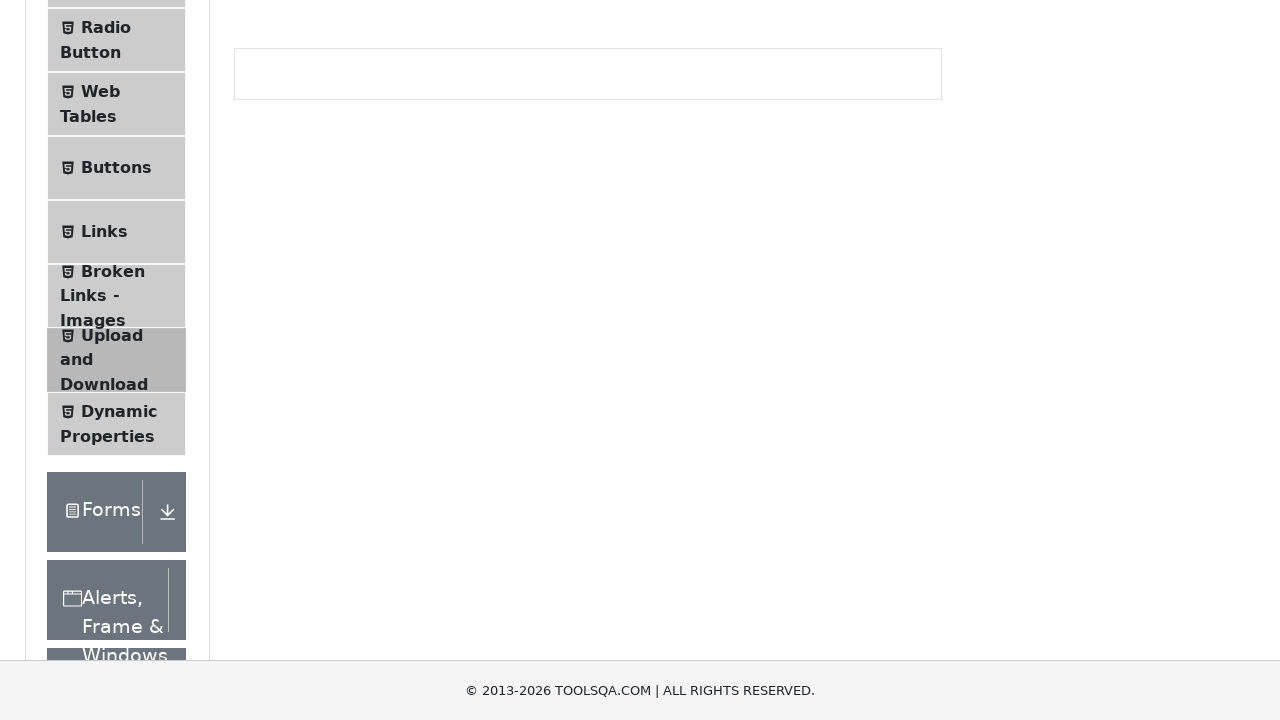

Clicked download button at (286, 242) on #downloadButton
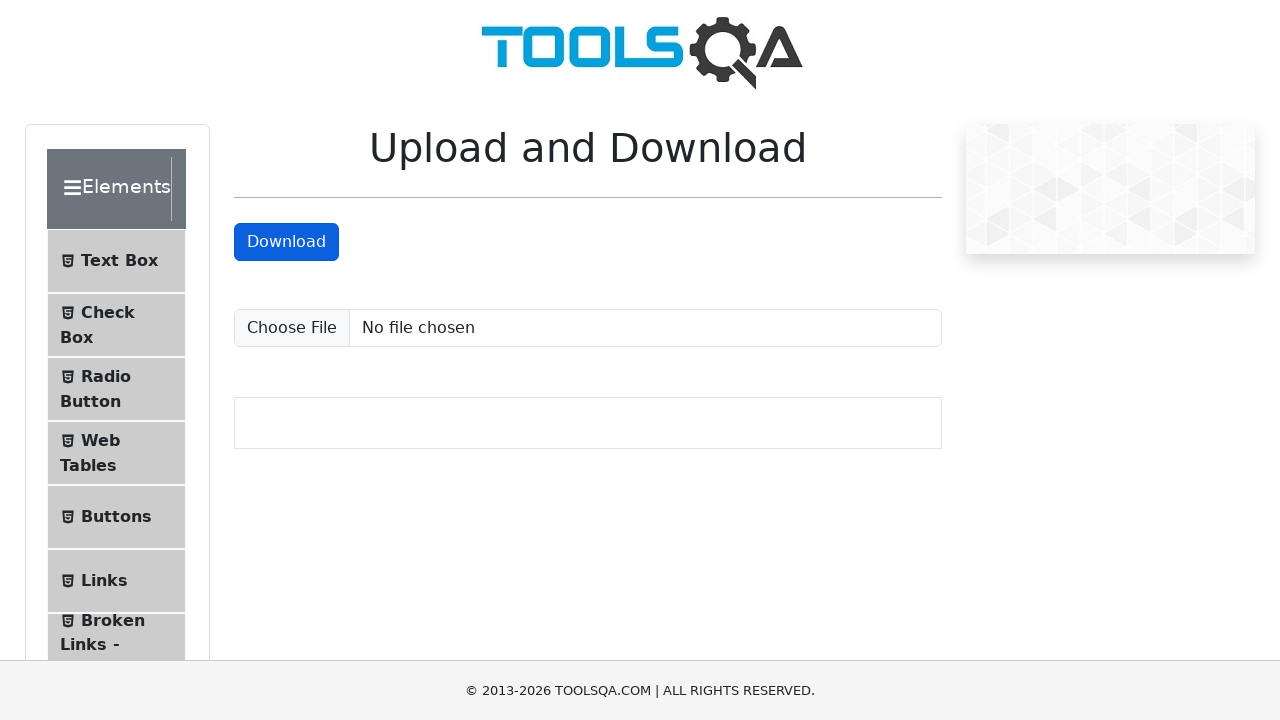

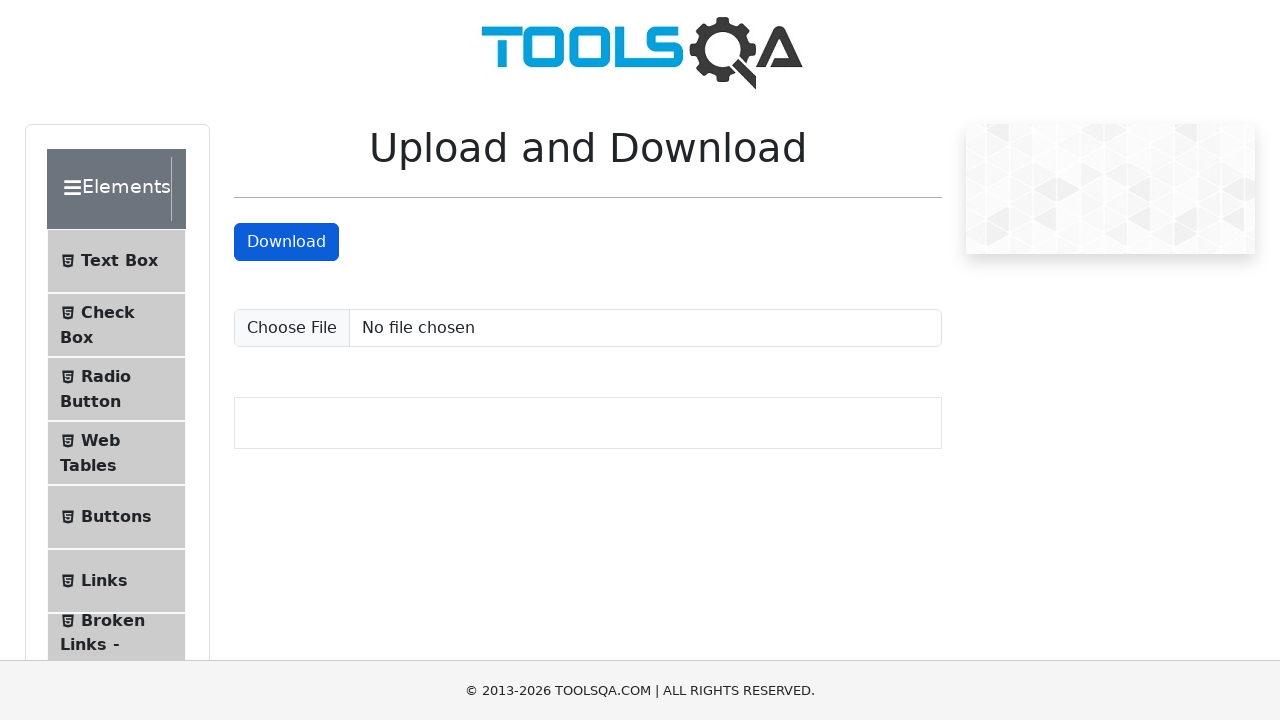